Tests that a number input field accepts valid negative numeric input by entering "-91" and verifying the value is stored correctly

Starting URL: https://the-internet.herokuapp.com/inputs

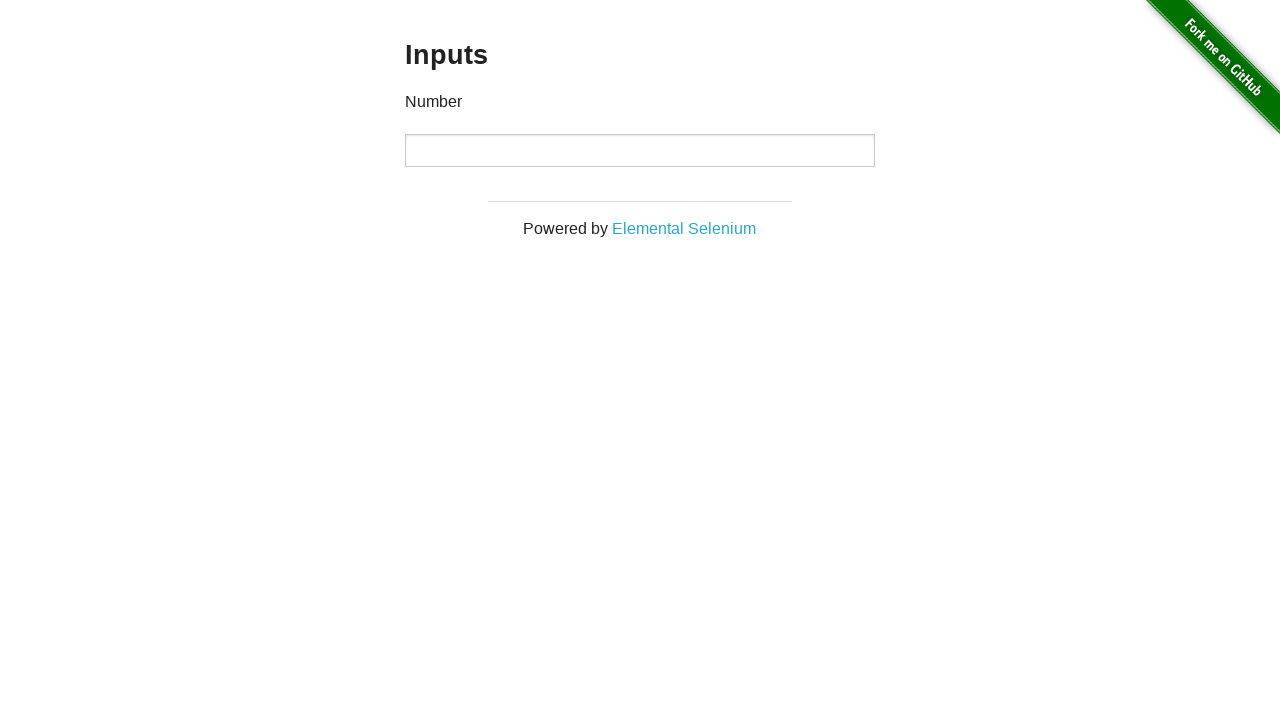

Located the number input field
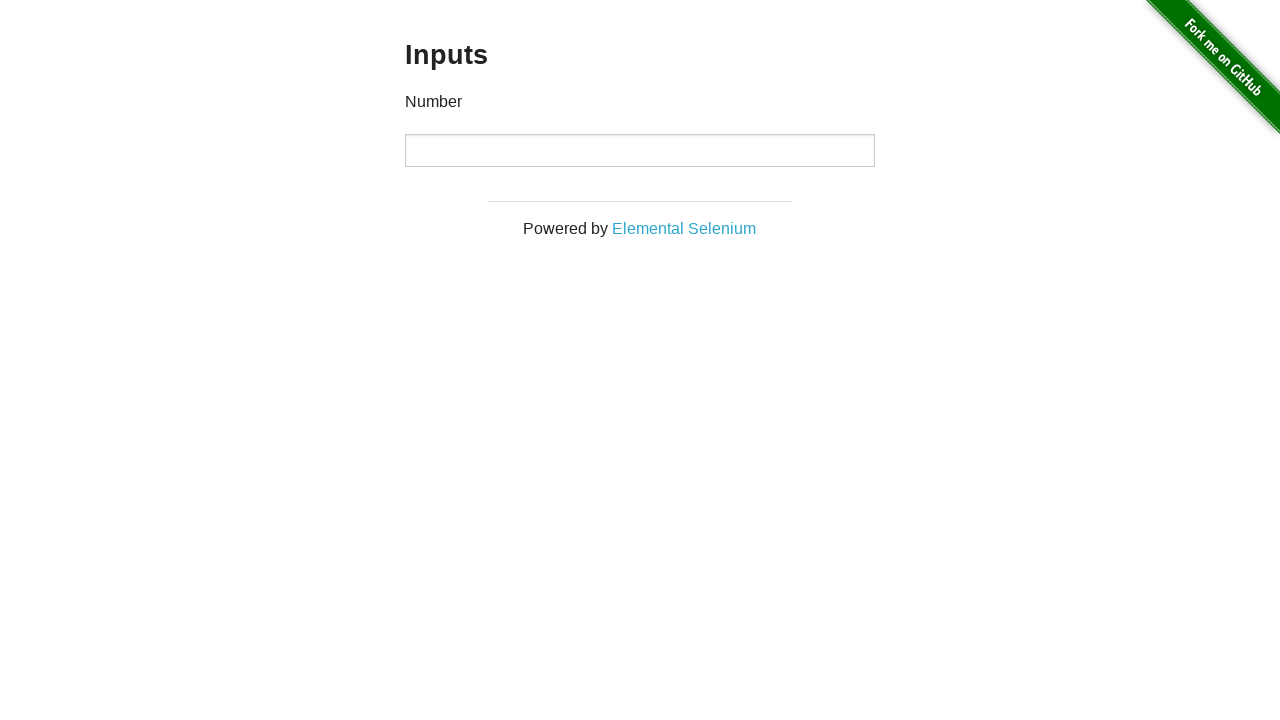

Verified number input field is initially empty
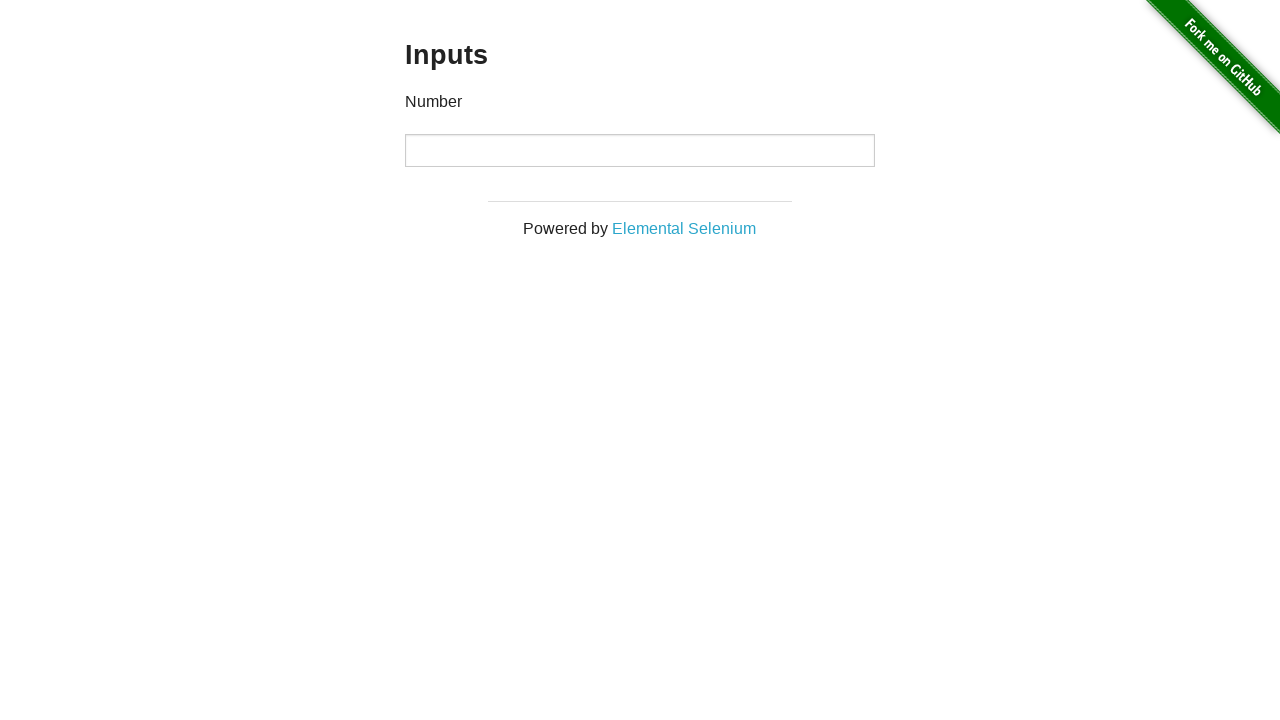

Entered '-91' into the number input field on input[type='number']
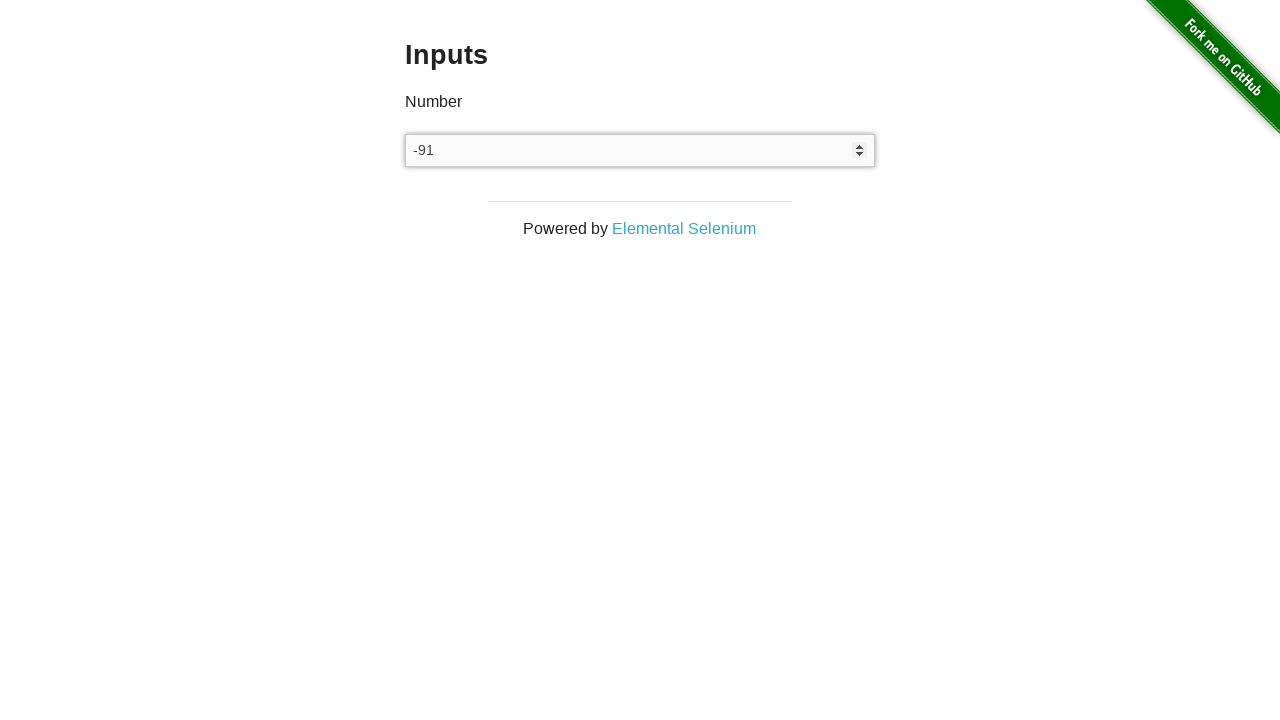

Verified that '-91' was correctly stored in the number input field
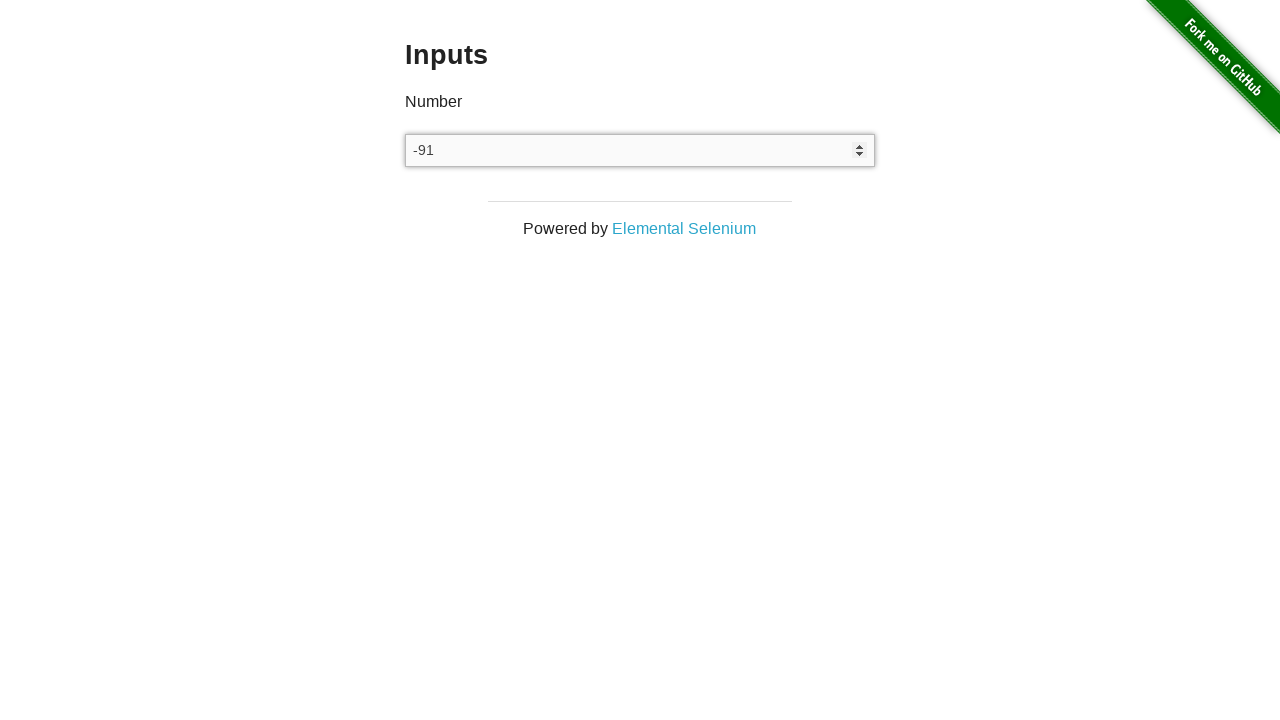

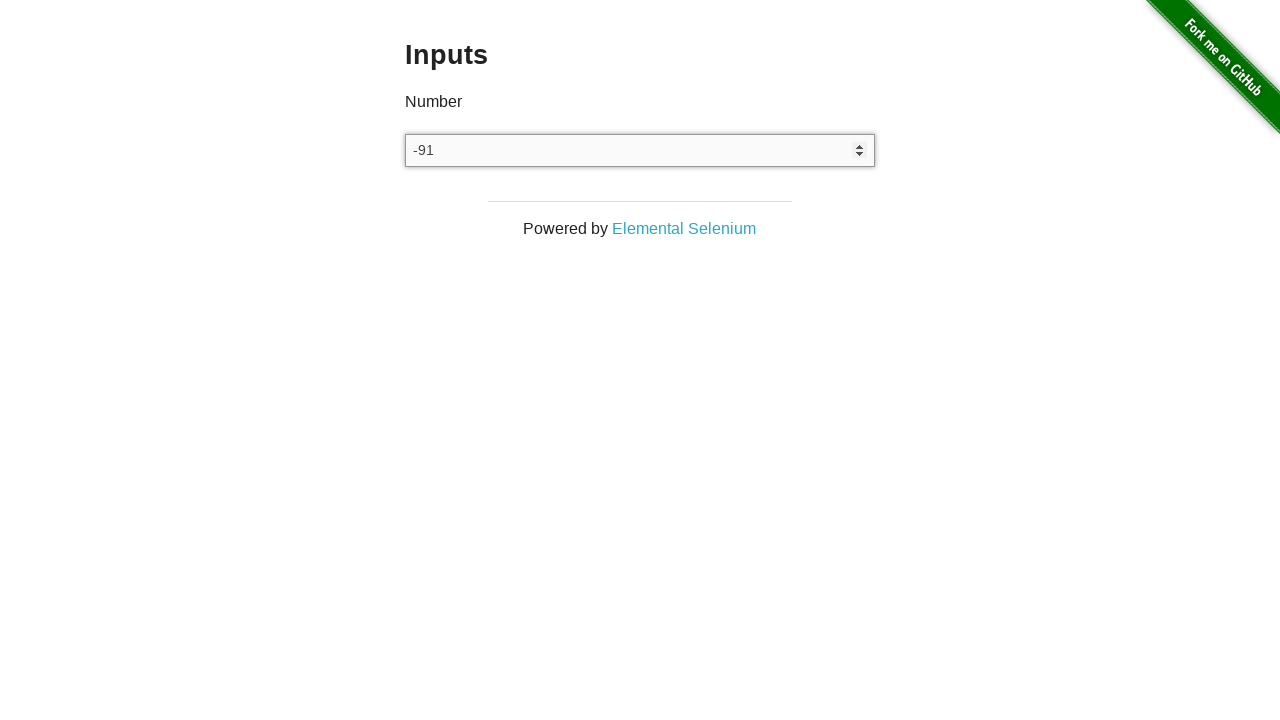